Tests navigation to the stores page by clicking on the "Магазины" (Stores) link

Starting URL: https://www.virage24.ru

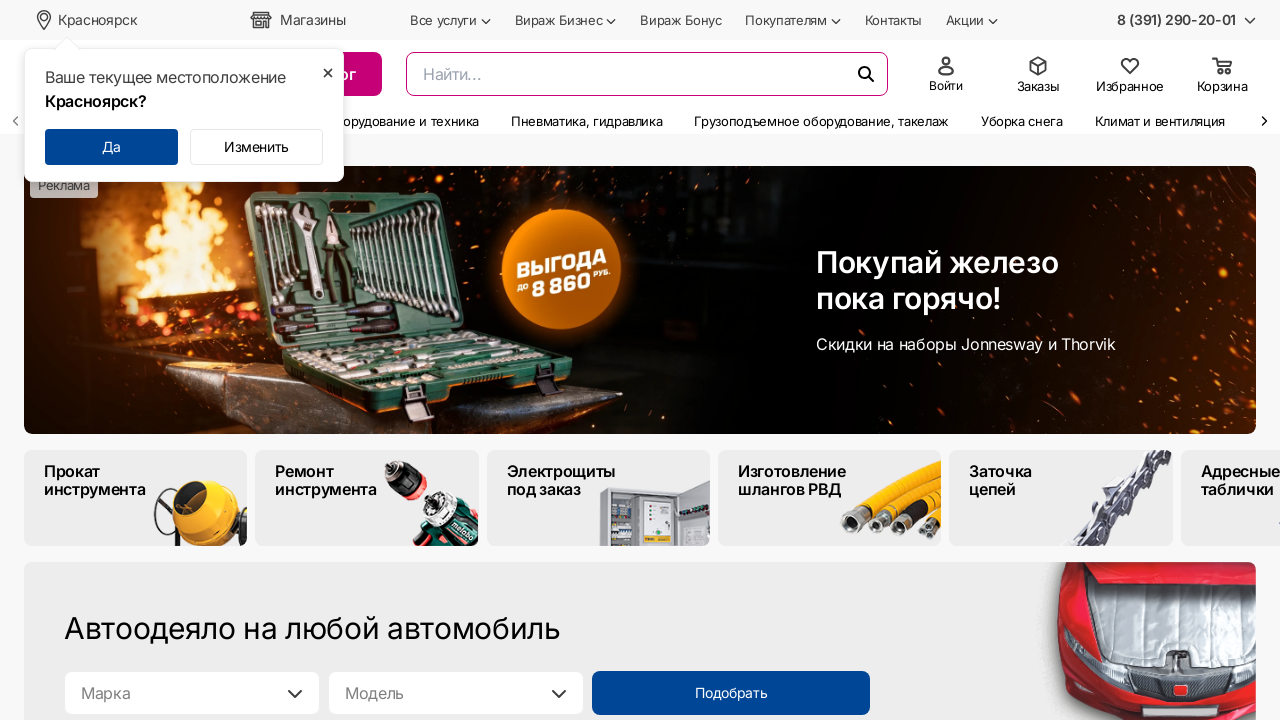

Clicked on 'Магазины' (Stores) link at (313, 20) on xpath=//span[text()='Магазины']
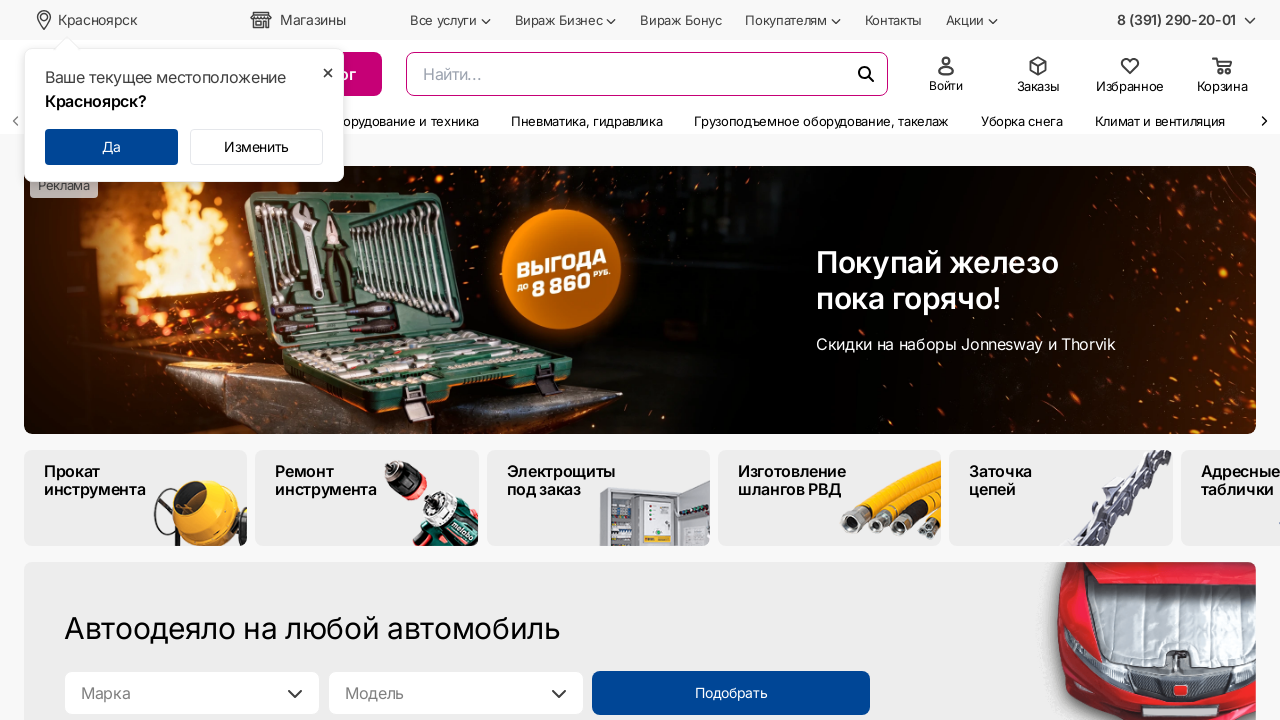

Navigation to stores page completed
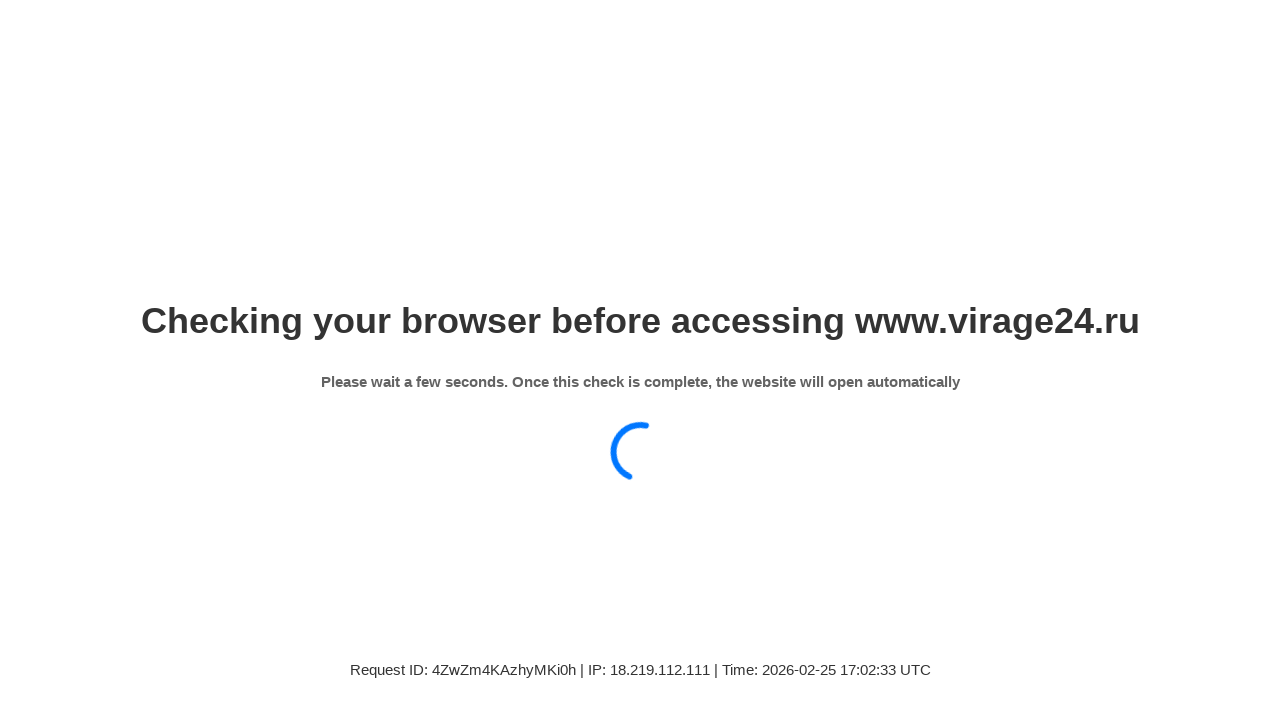

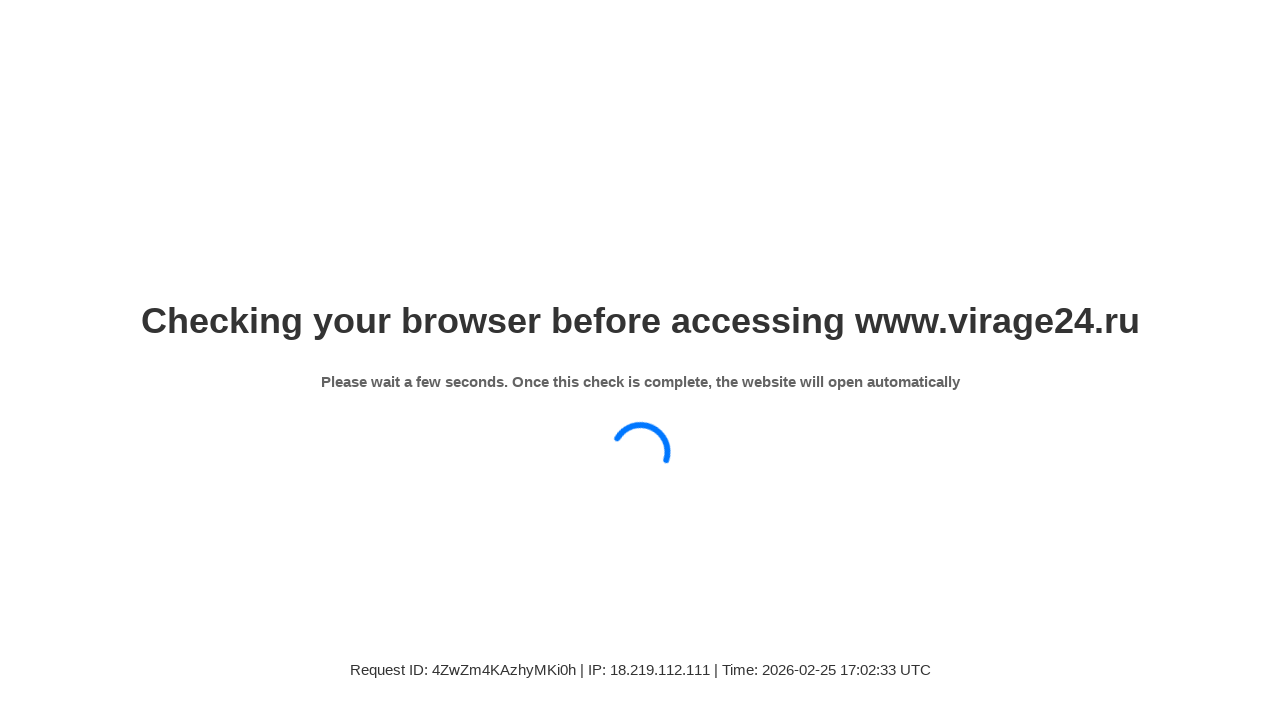